Tests dropdown menu interaction by clicking the dropdown and selecting an option

Starting URL: http://formy-project.herokuapp.com/dropdown

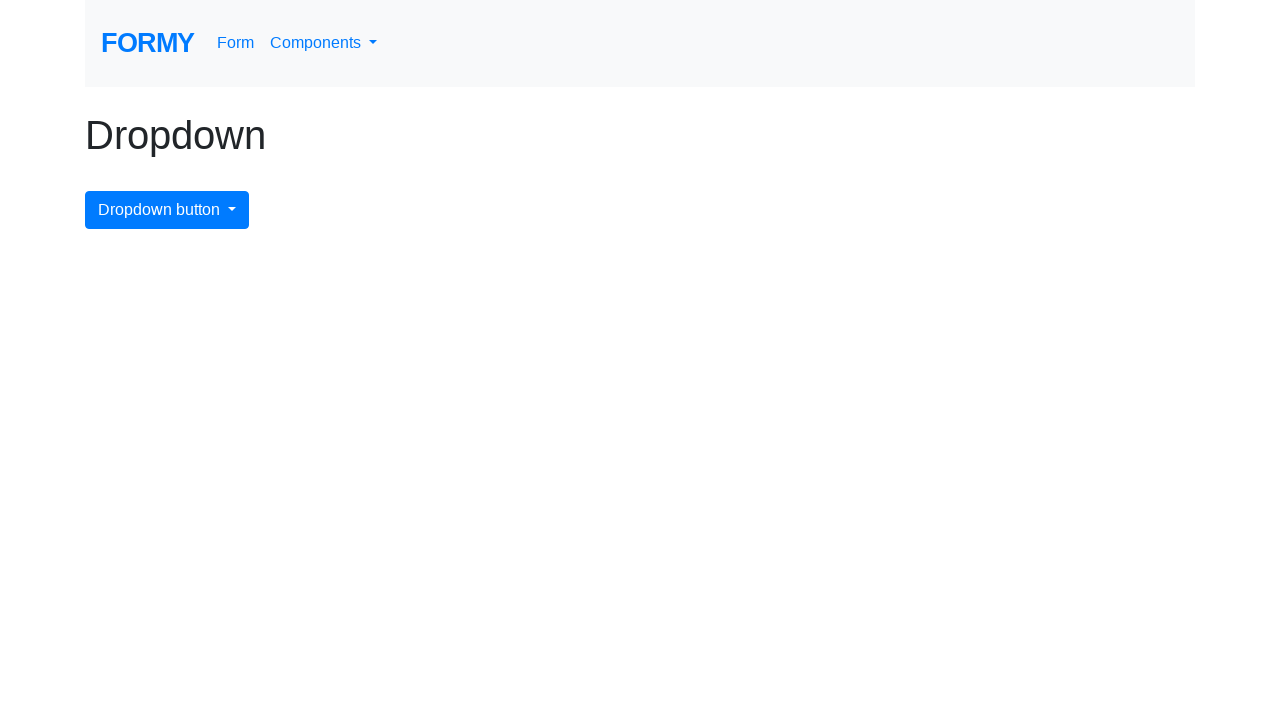

Clicked dropdown menu button to open it at (167, 210) on #dropdownMenuButton
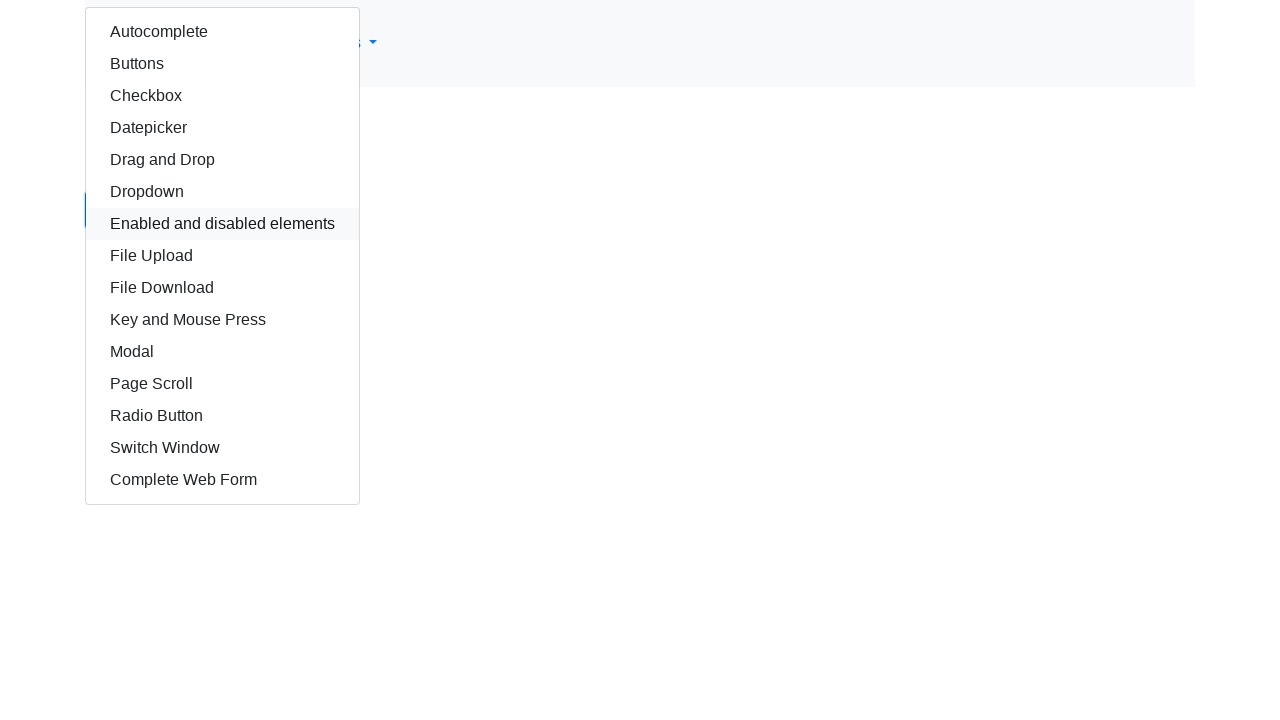

Clicked autocomplete option from dropdown at (222, 32) on #autocomplete
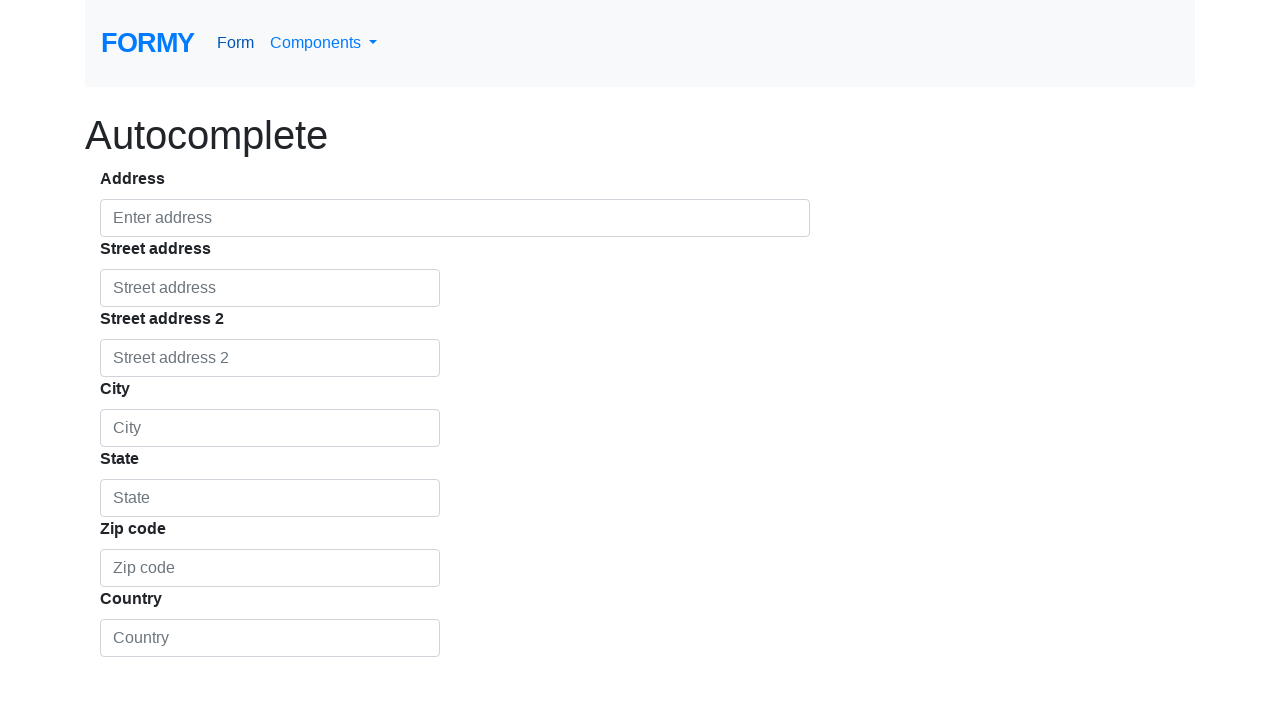

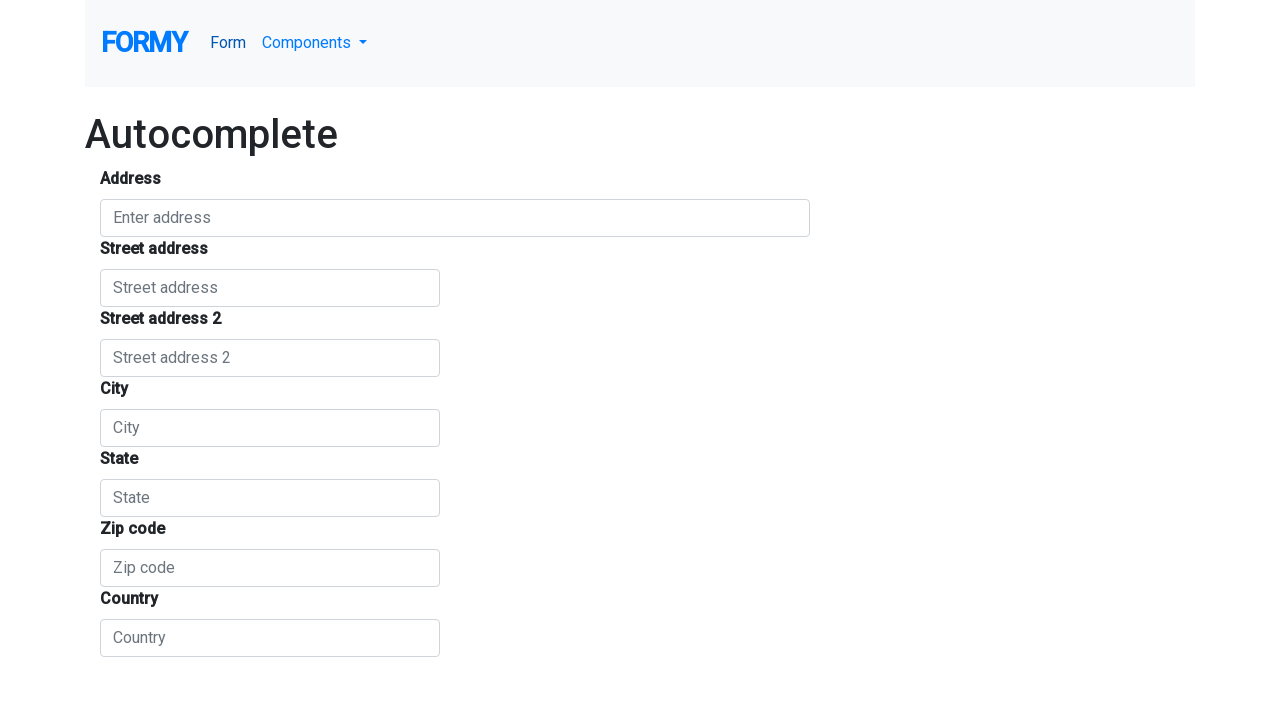